Navigates to the Team page and verifies the names of the three site creators are displayed

Starting URL: http://www.99-bottles-of-beer.net/

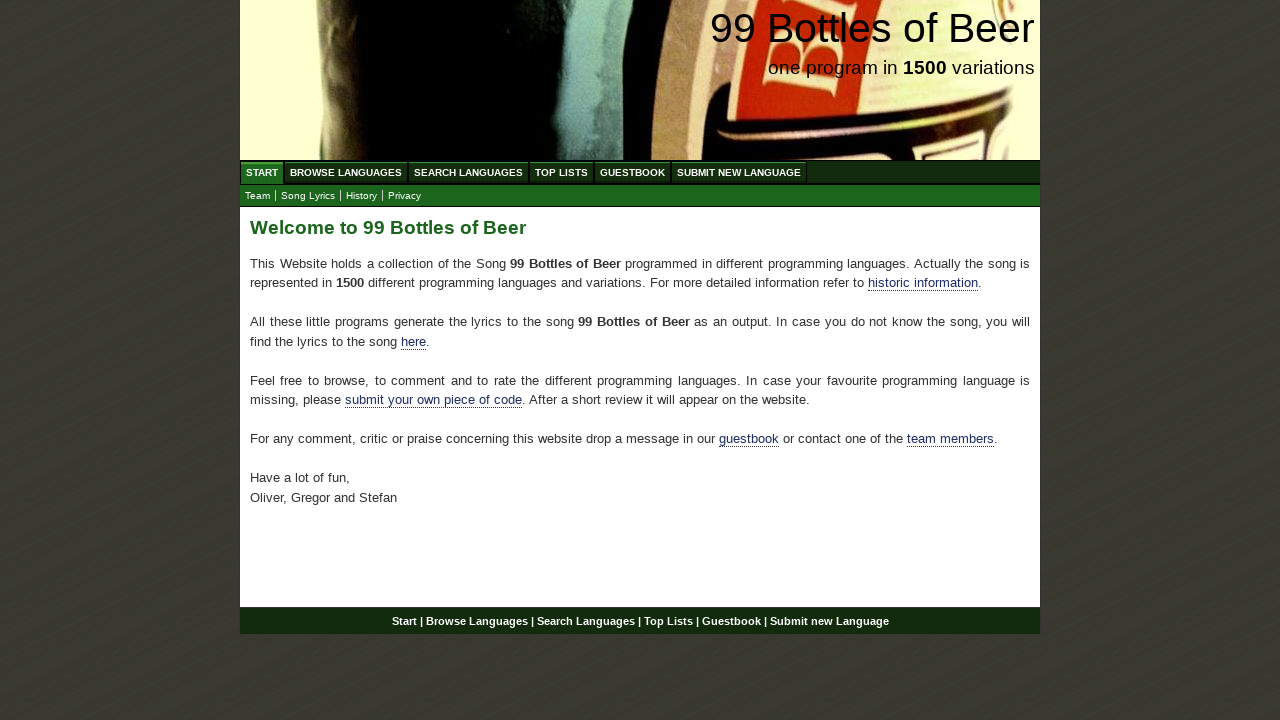

Clicked on Team submenu item to navigate to team page at (258, 196) on xpath=//body/div[@id='wrap']/div[@id='navigation']/ul[@id='submenu']/li/a[@href=
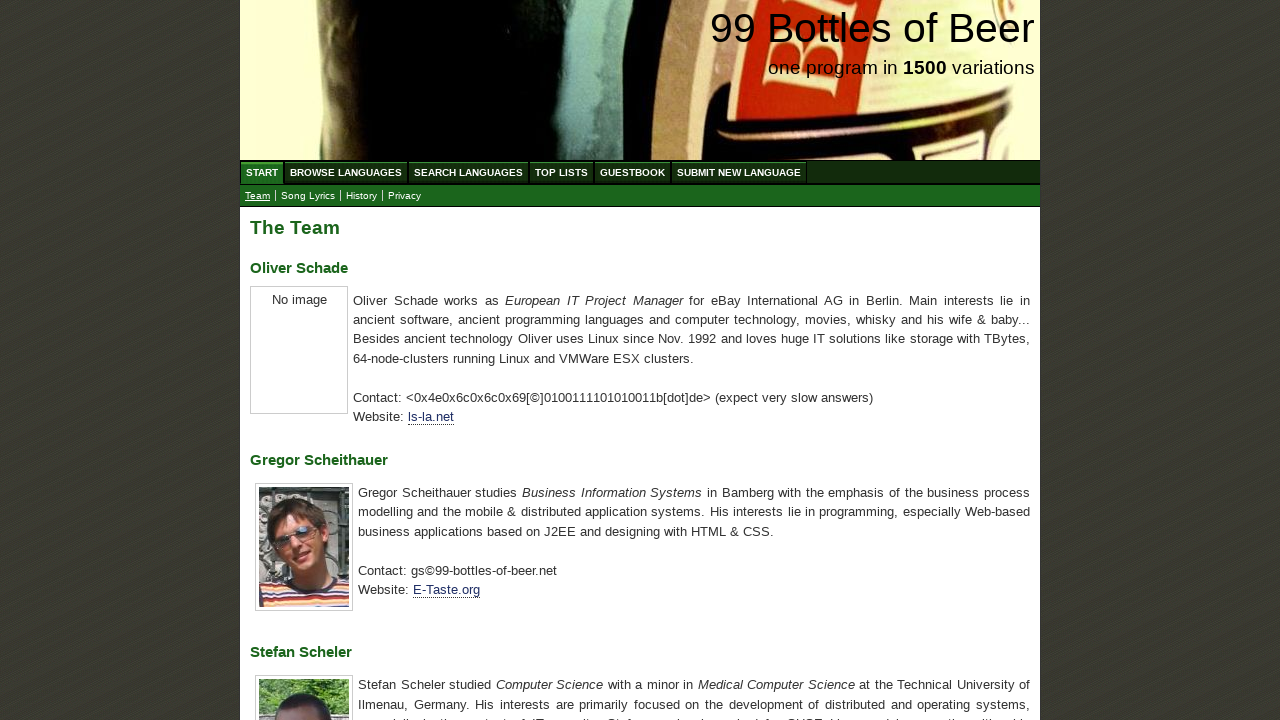

Verified Oliver Schade name is displayed on Team page
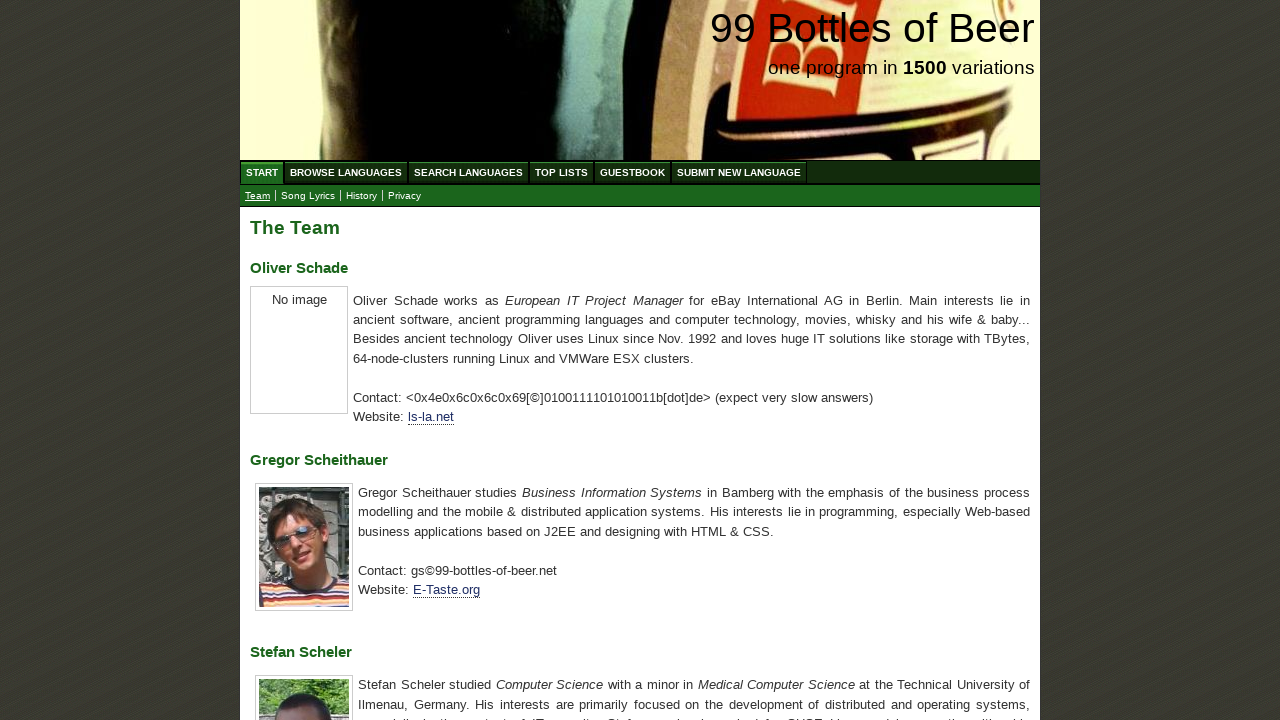

Verified Gregor Scheithauer name is displayed on Team page
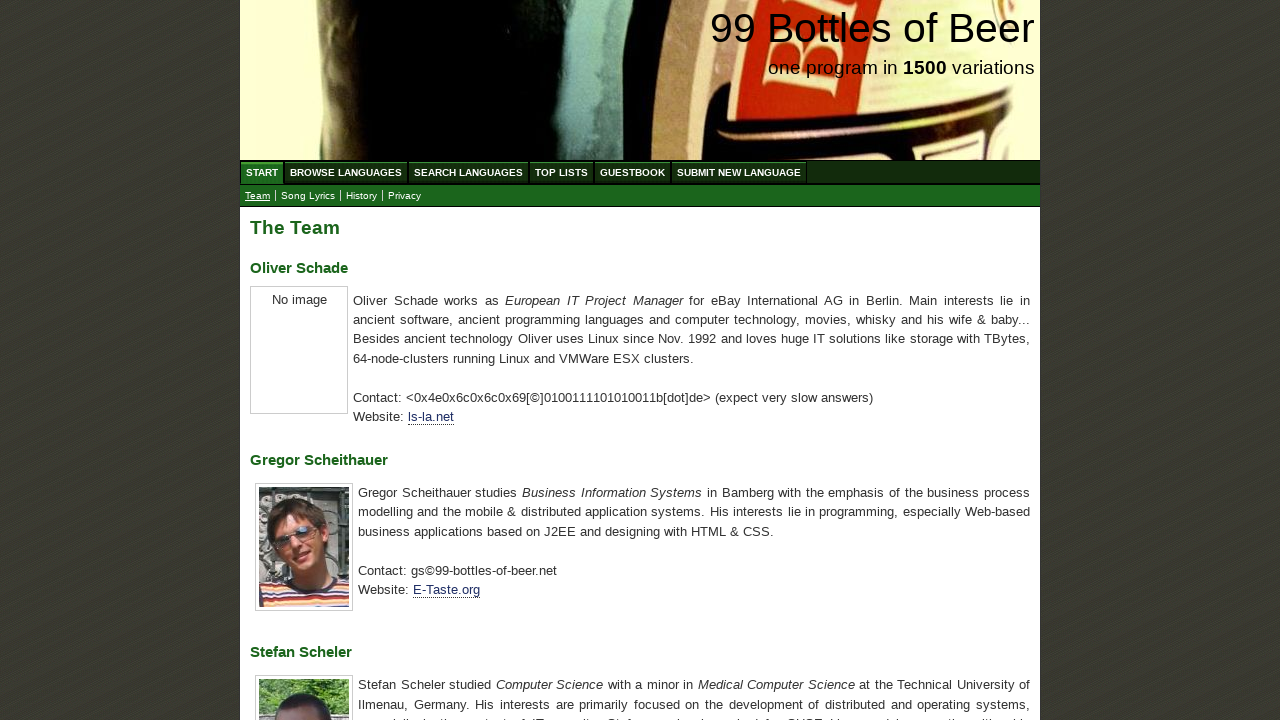

Verified Stefan Scheler name is displayed on Team page
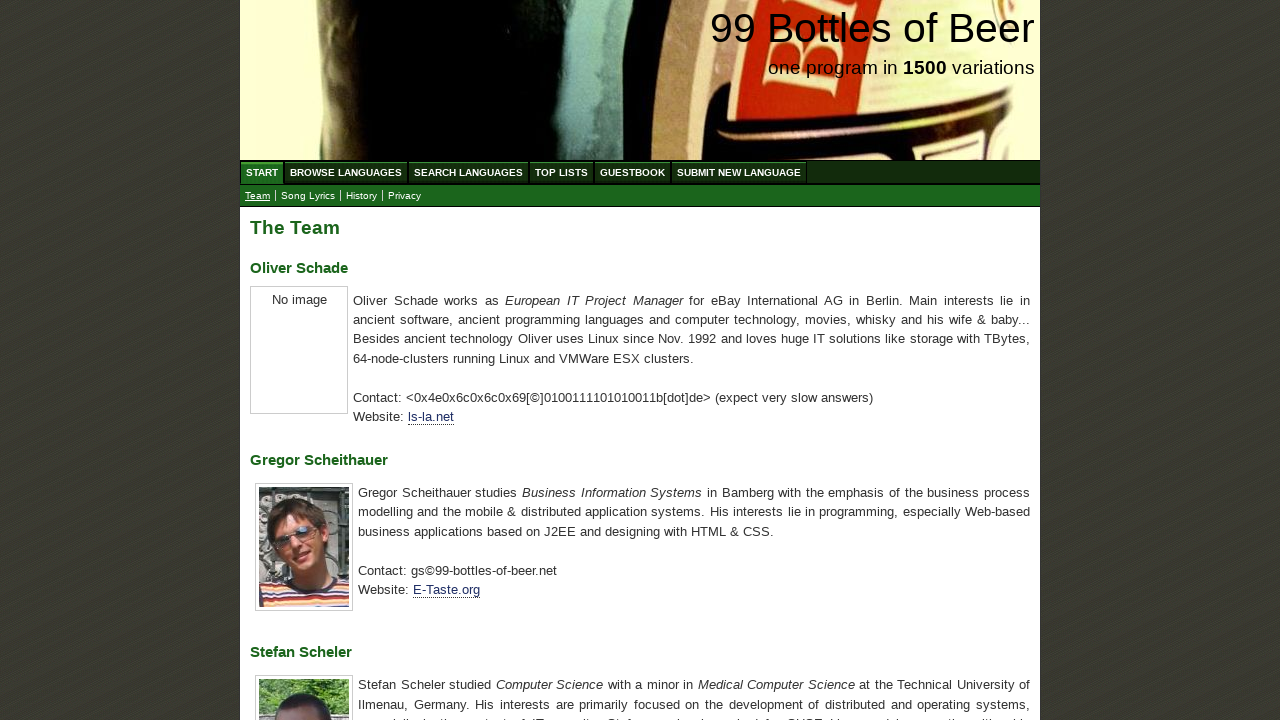

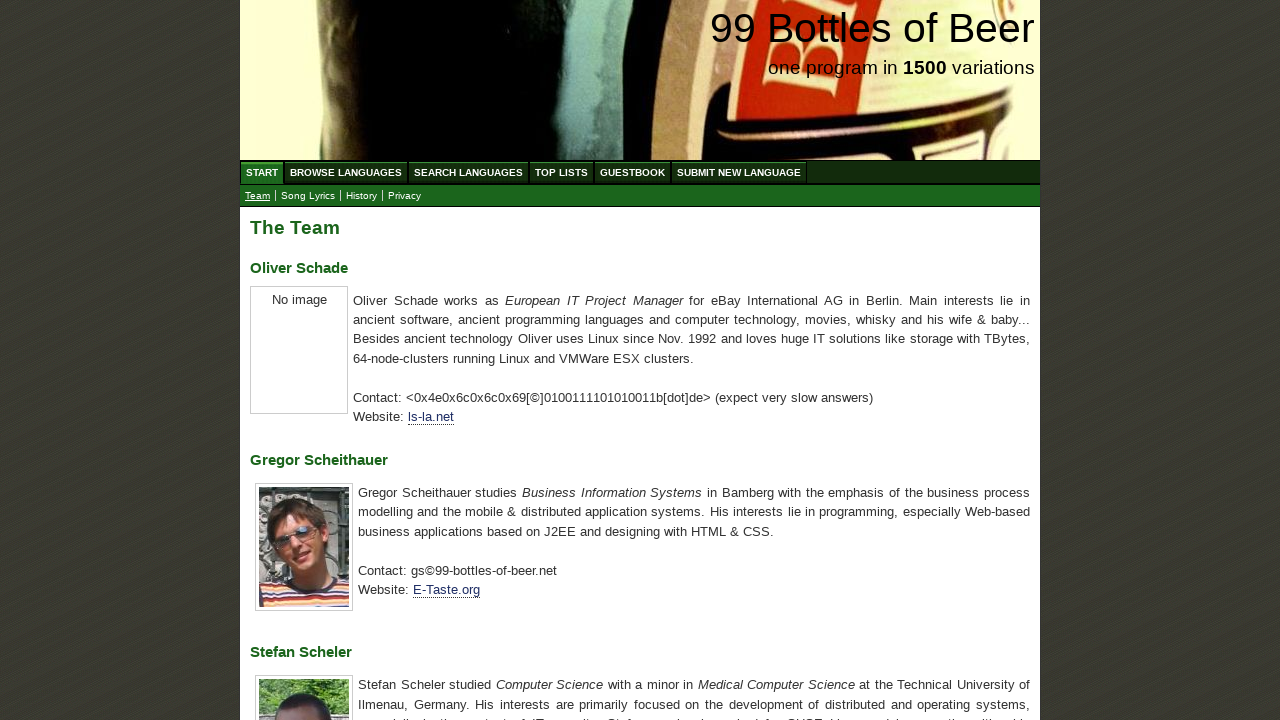